Tests dynamic controls page by removing a checkbox element and verifying it's gone, then enabling a text input and verifying it becomes enabled.

Starting URL: http://the-internet.herokuapp.com/dynamic_controls

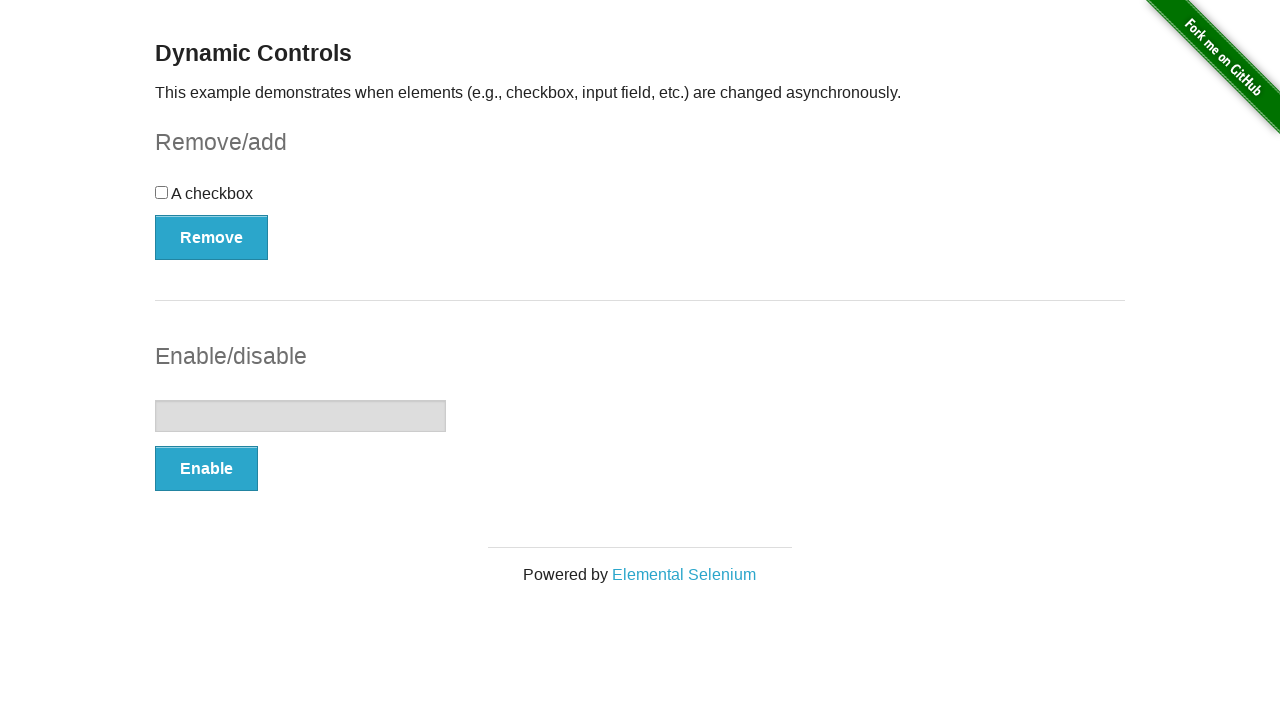

Navigated to dynamic controls page
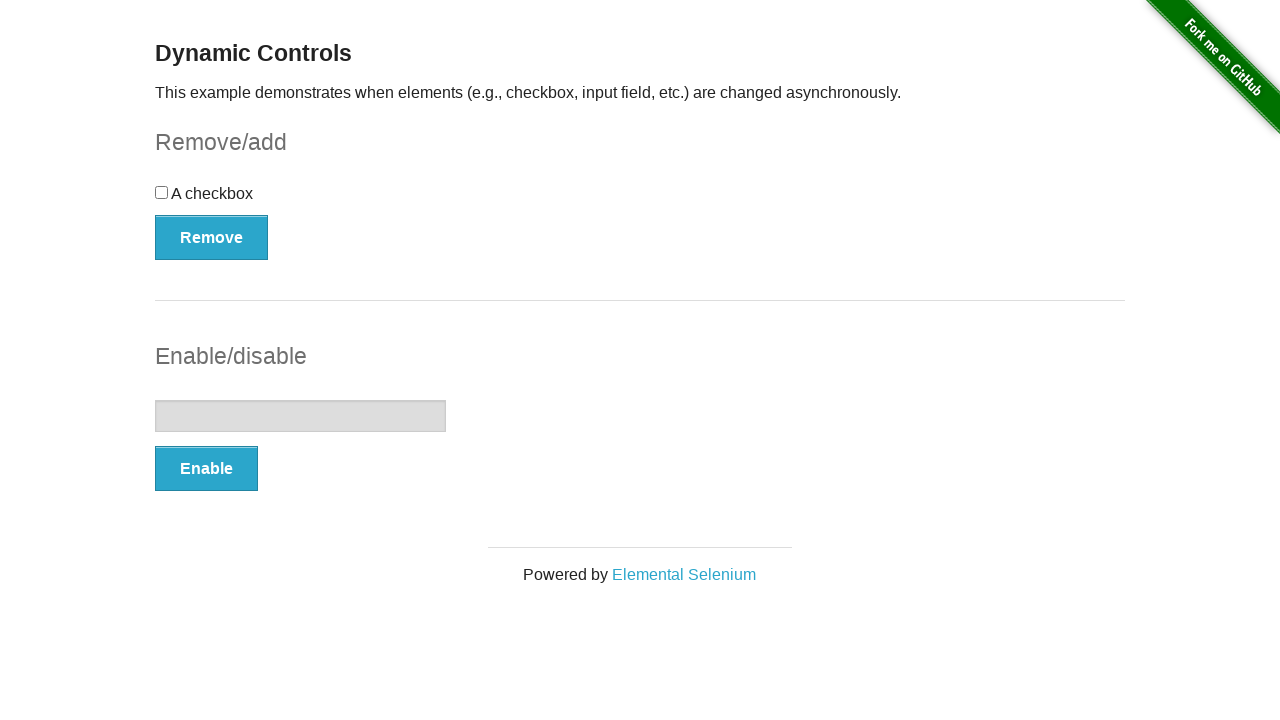

Clicked Remove button to remove checkbox at (212, 237) on xpath=//button[text()='Remove']
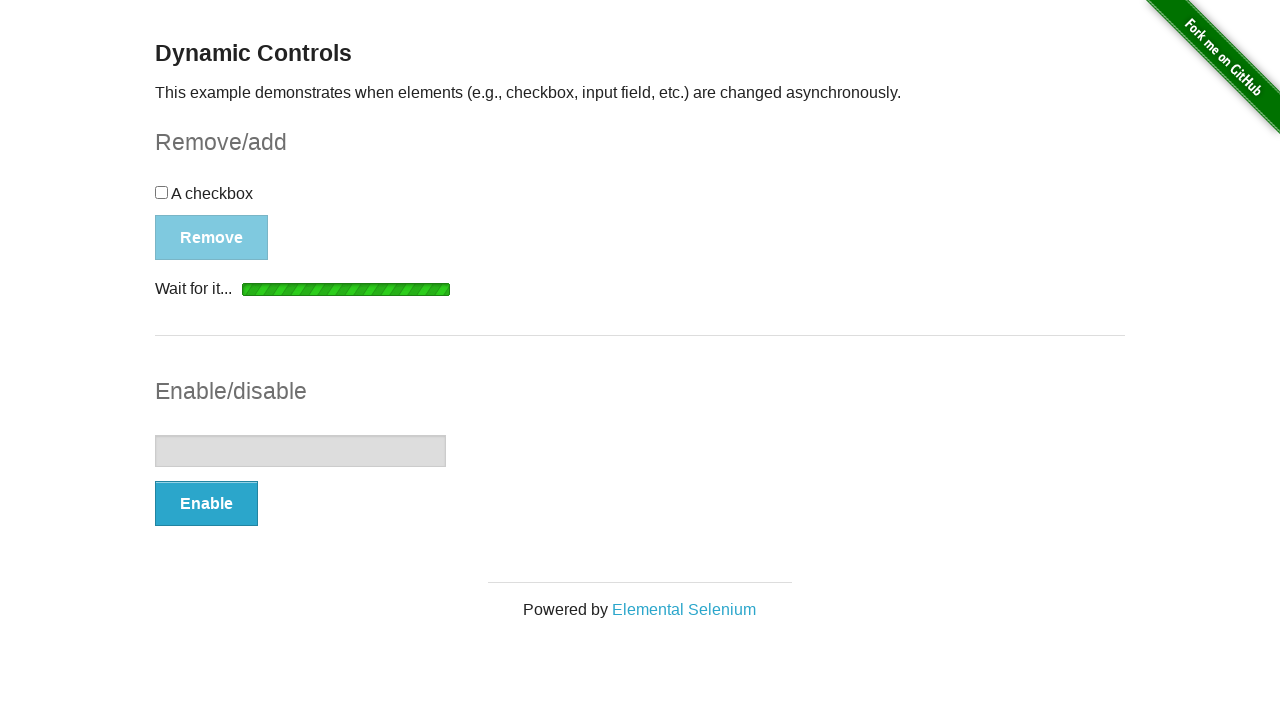

Confirmation message appeared after removing checkbox
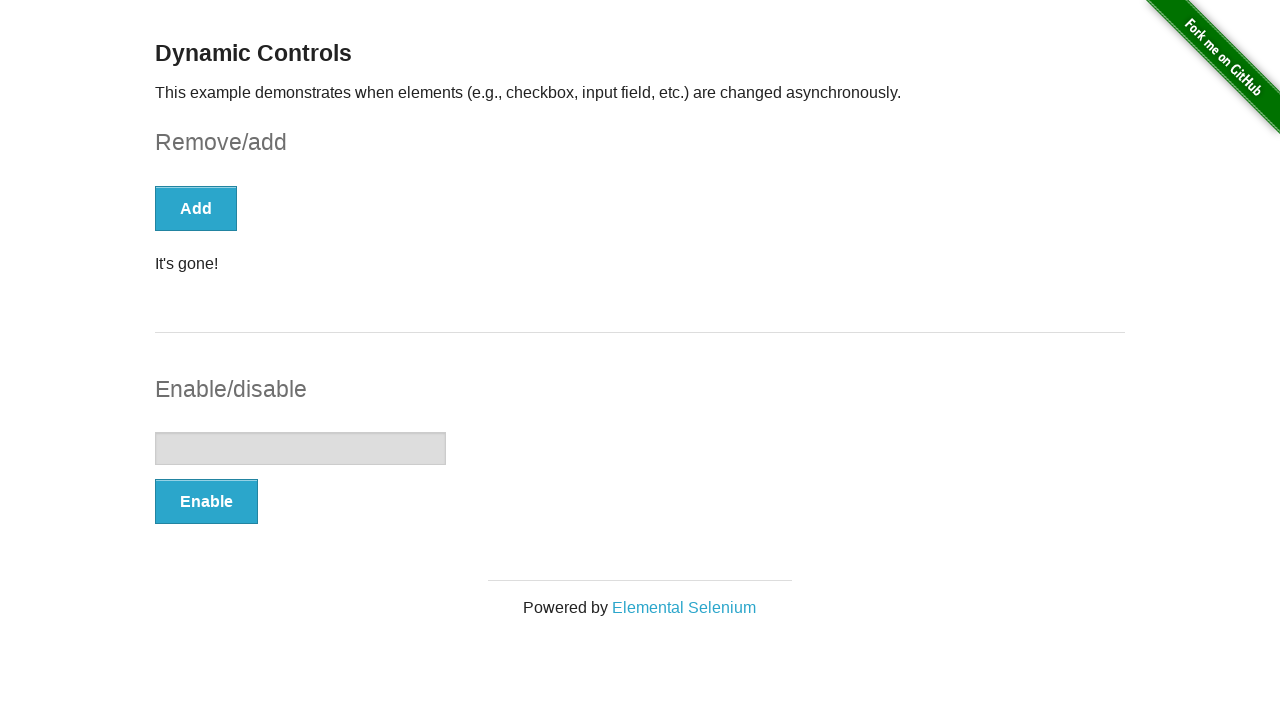

Verified checkbox count is 0
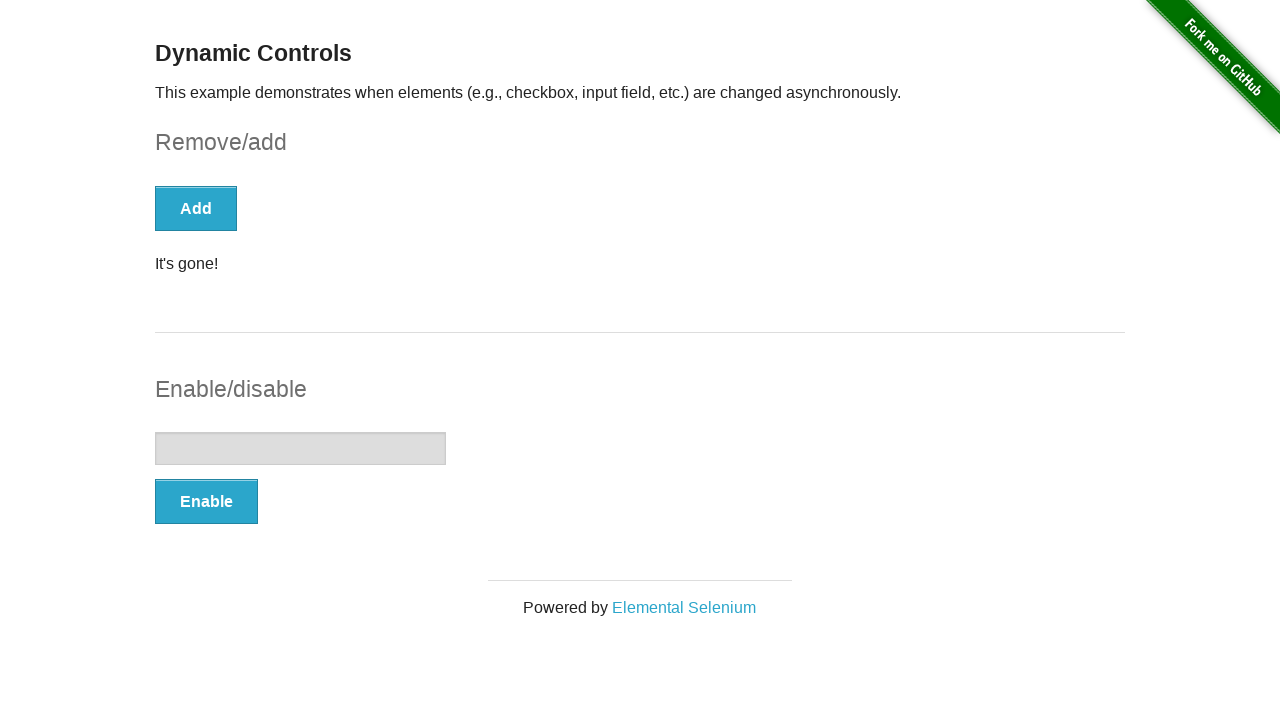

Assertion passed: checkbox was successfully removed
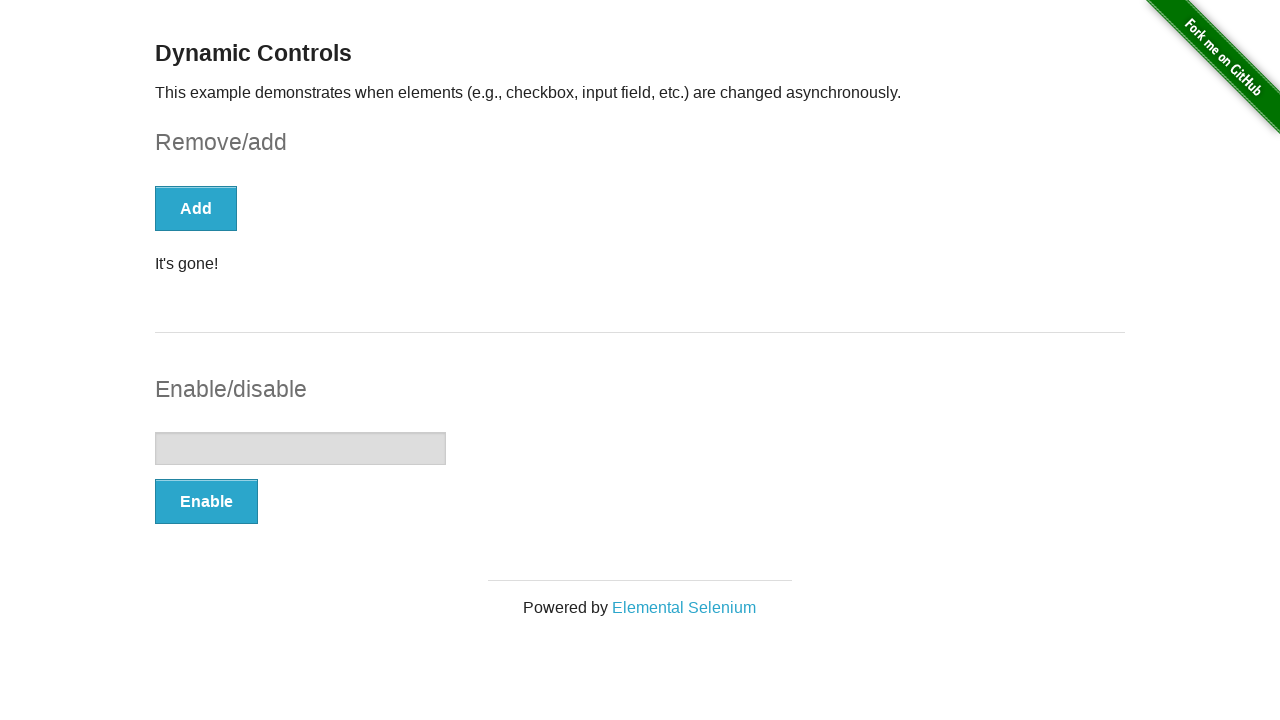

Checked text input disabled state: True
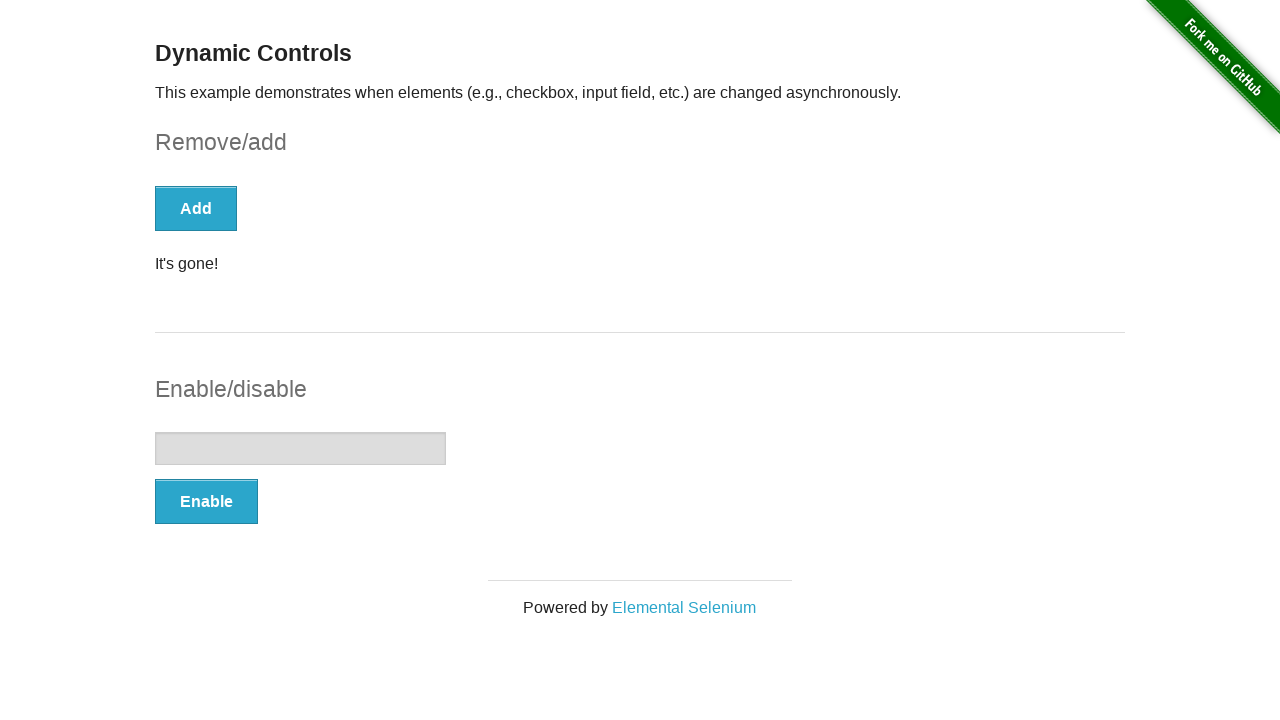

Assertion passed: text input is disabled
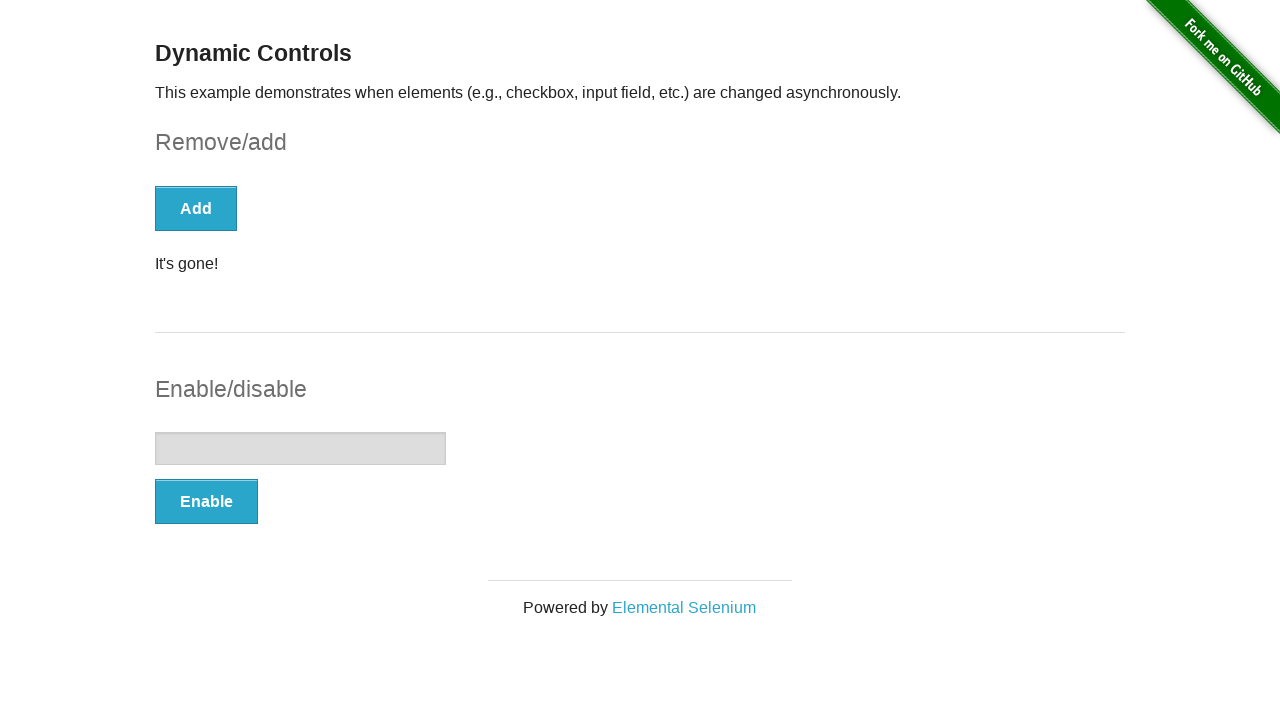

Clicked Enable button to enable text input at (206, 501) on xpath=//button[text()='Enable']
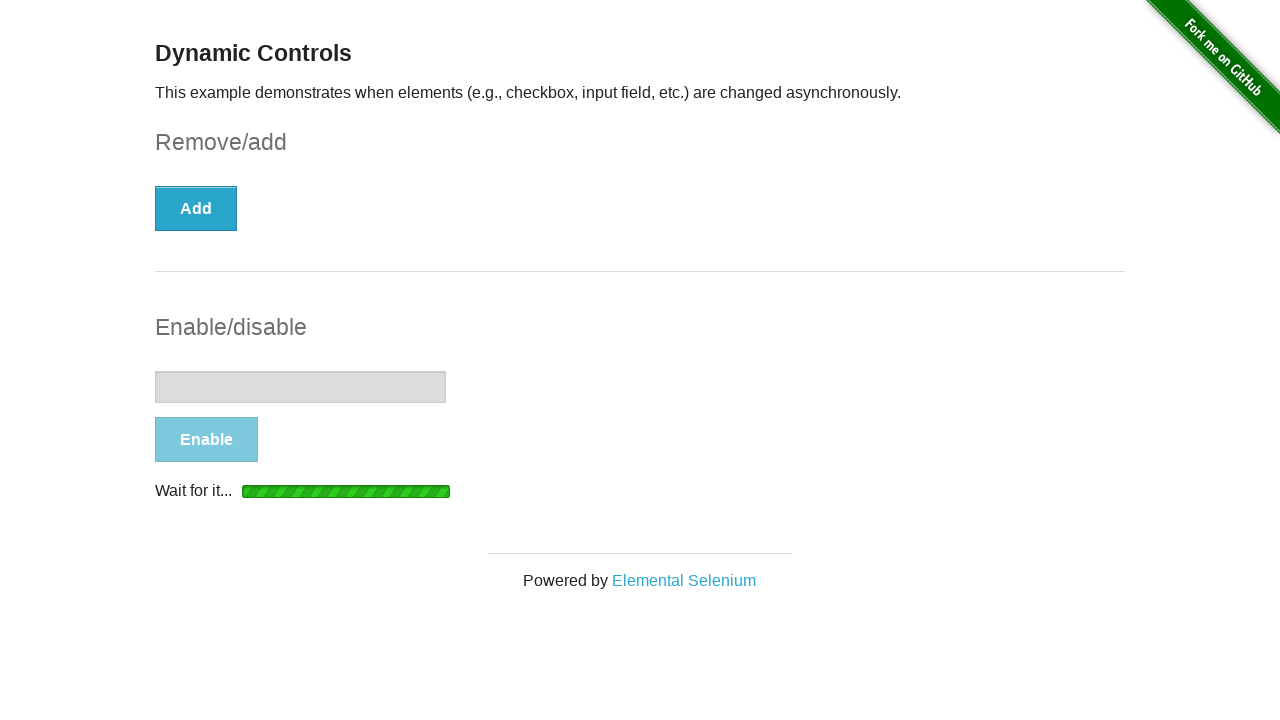

Confirmation message appeared indicating input is enabled
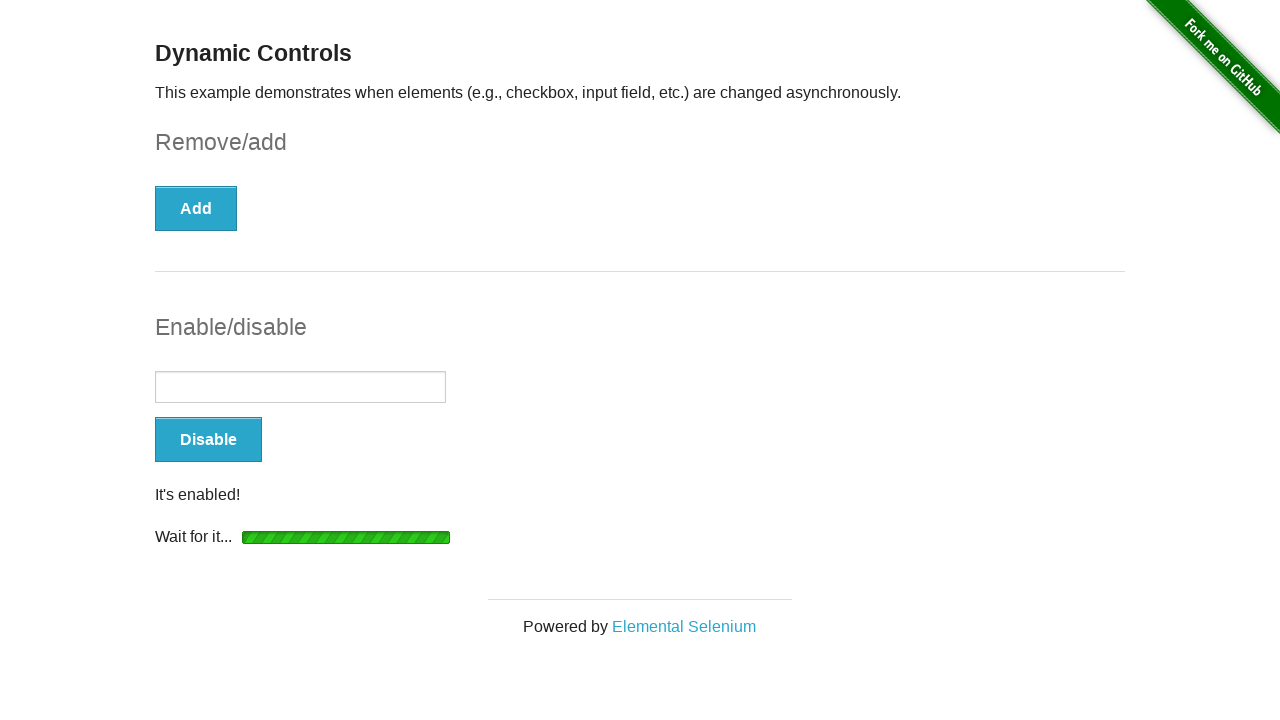

Checked text input enabled state: True
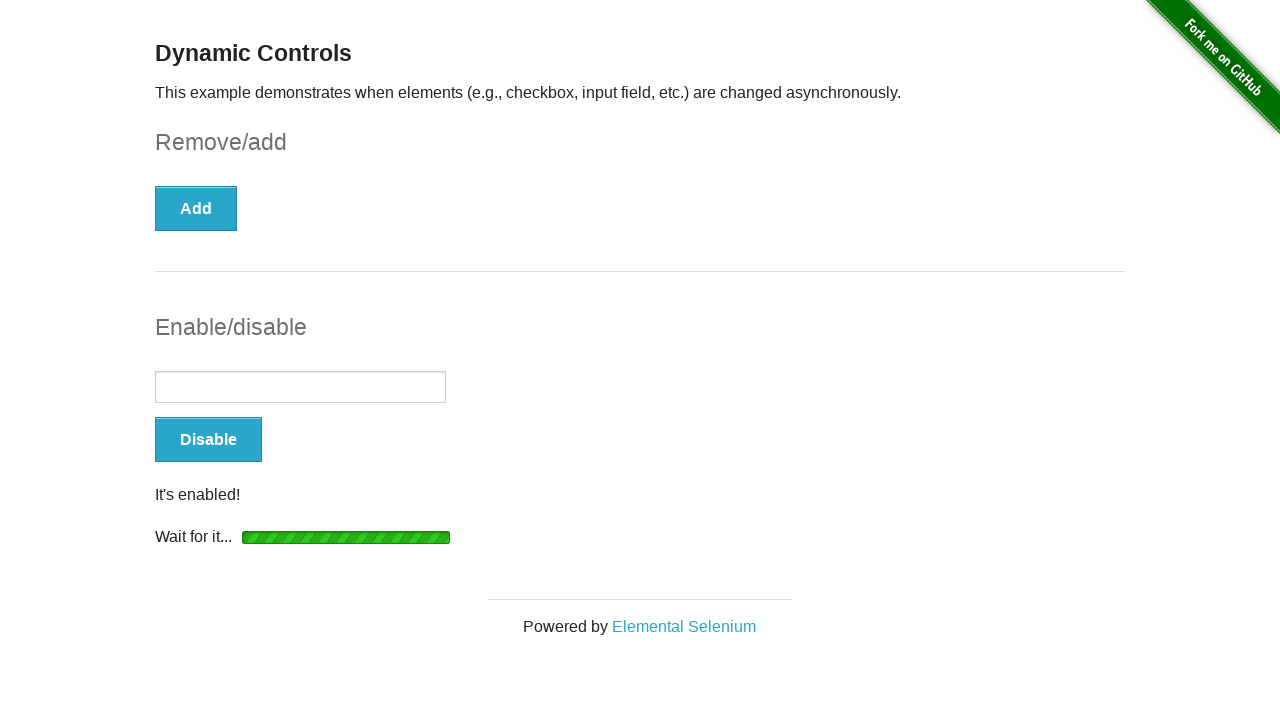

Assertion passed: text input is now enabled
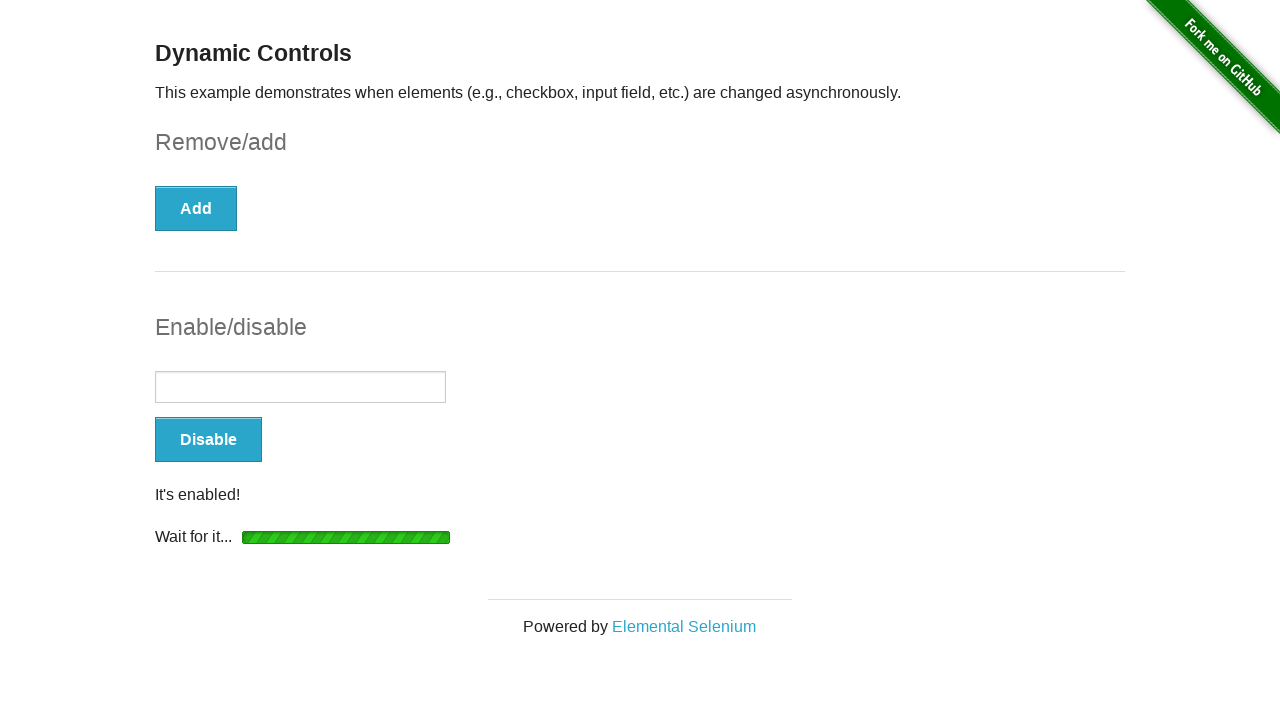

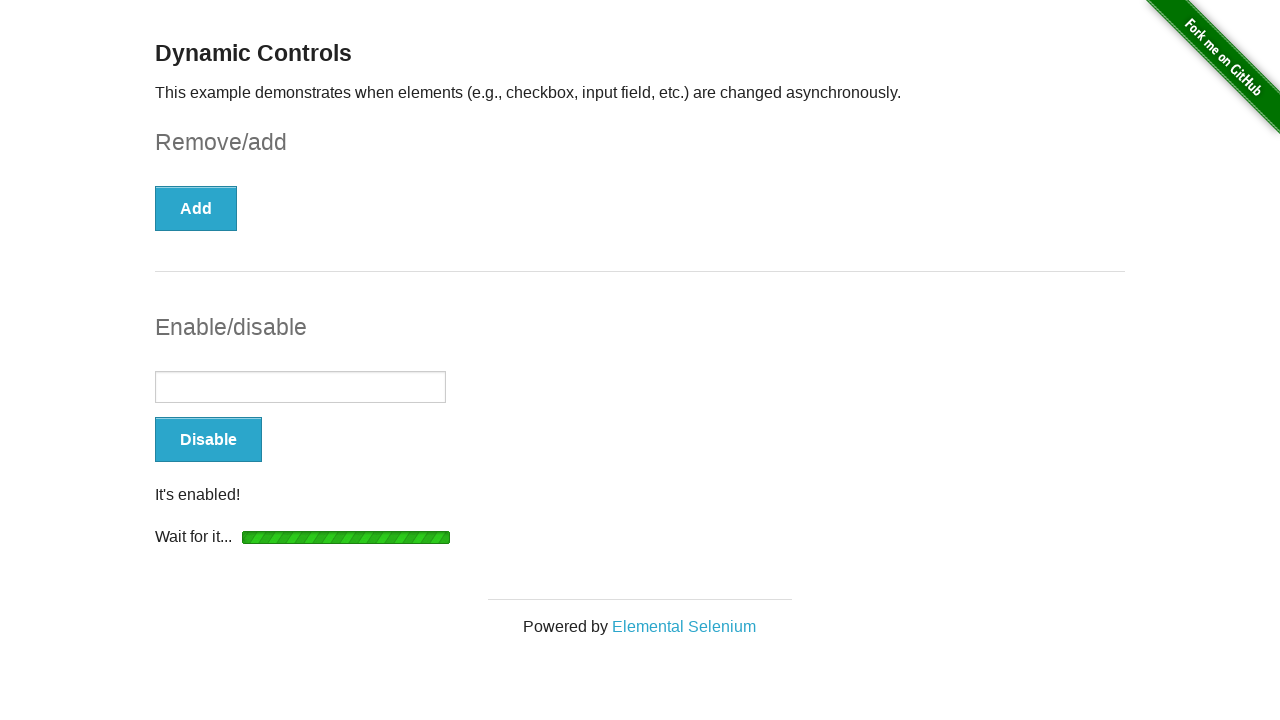